Tests checkbox functionality by ensuring both checkboxes are selected - clicks on each checkbox only if it's not already selected, then verifies both are checked.

Starting URL: https://the-internet.herokuapp.com/checkboxes

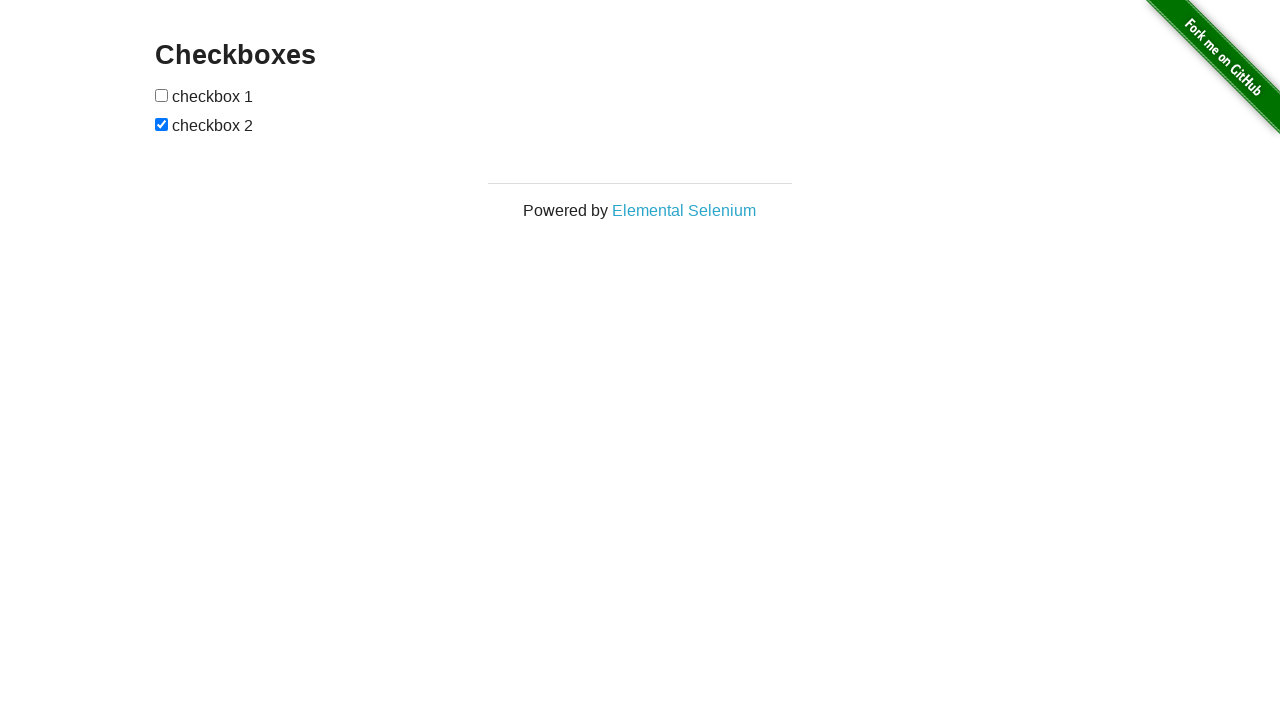

Located first checkbox element
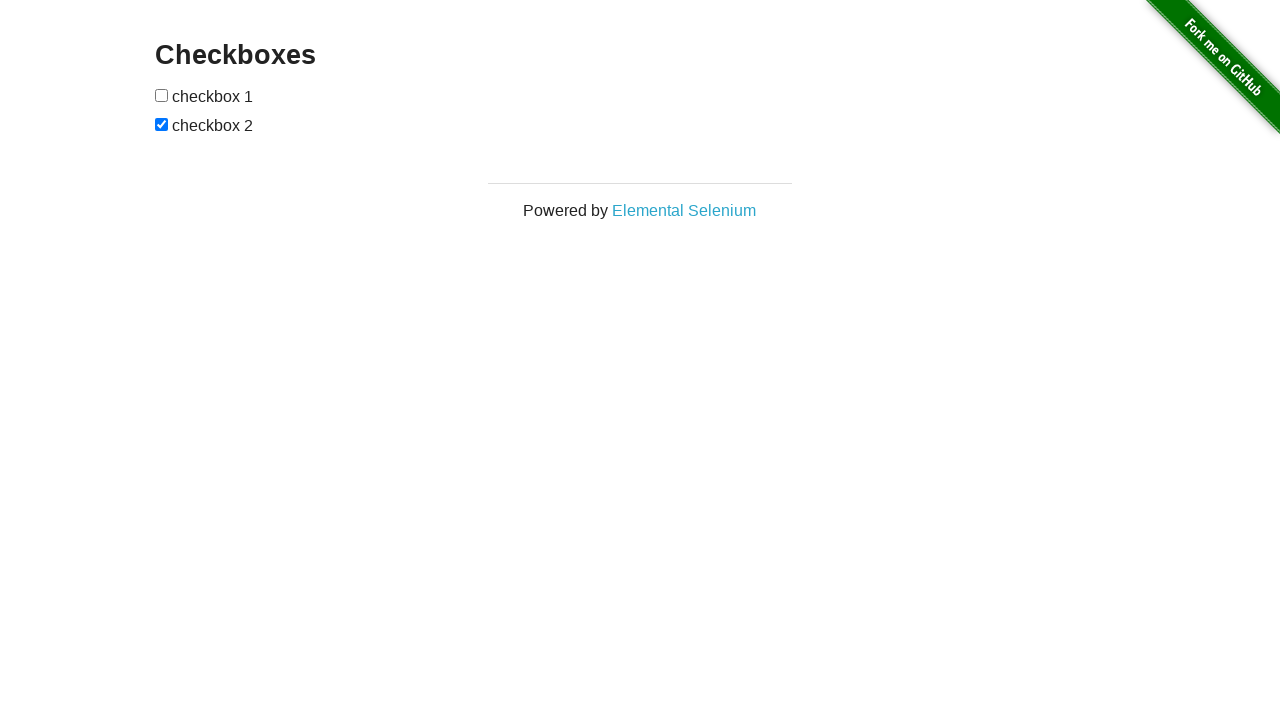

Located second checkbox element
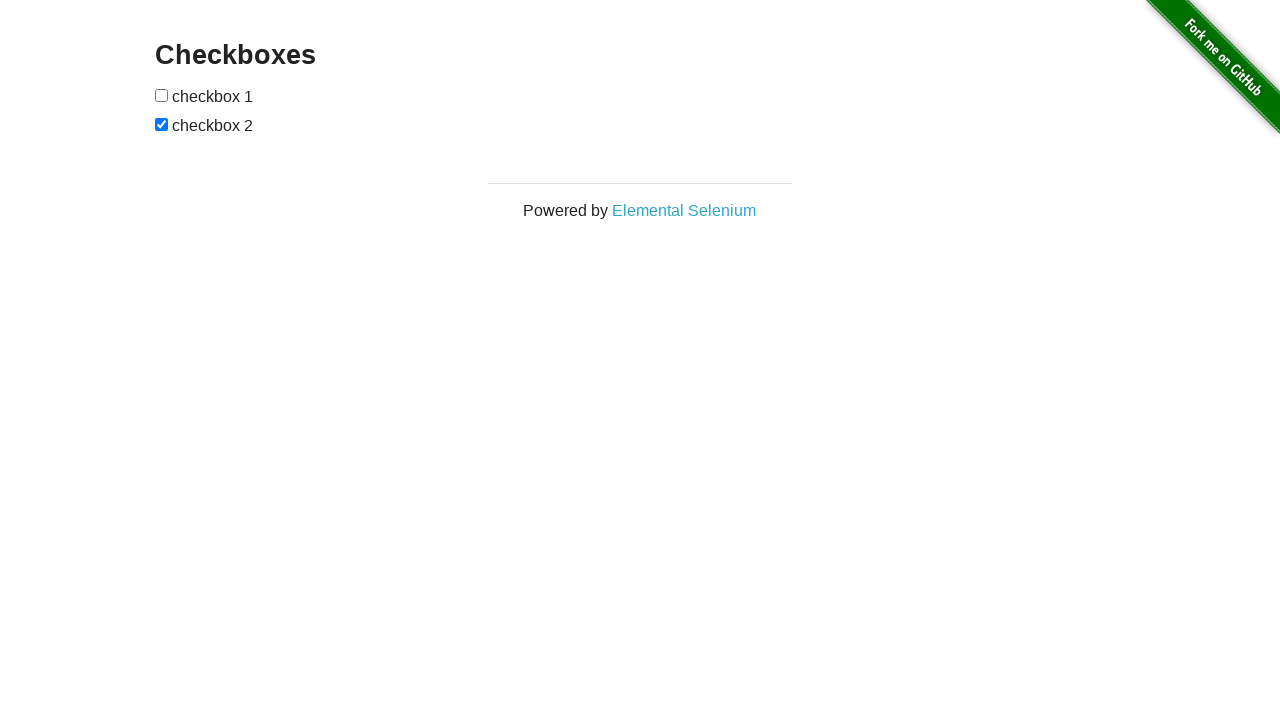

Checked first checkbox - it was not selected at (162, 95) on (//input[@type='checkbox'])[1]
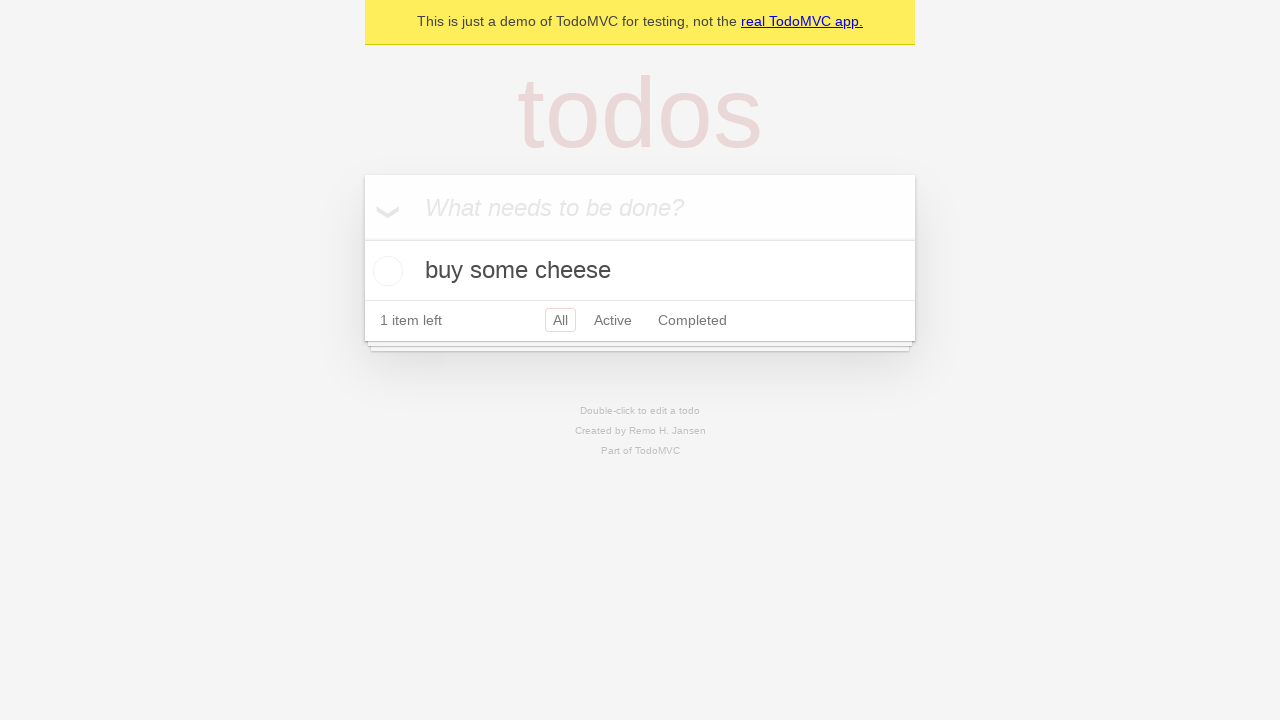

Clicked first checkbox
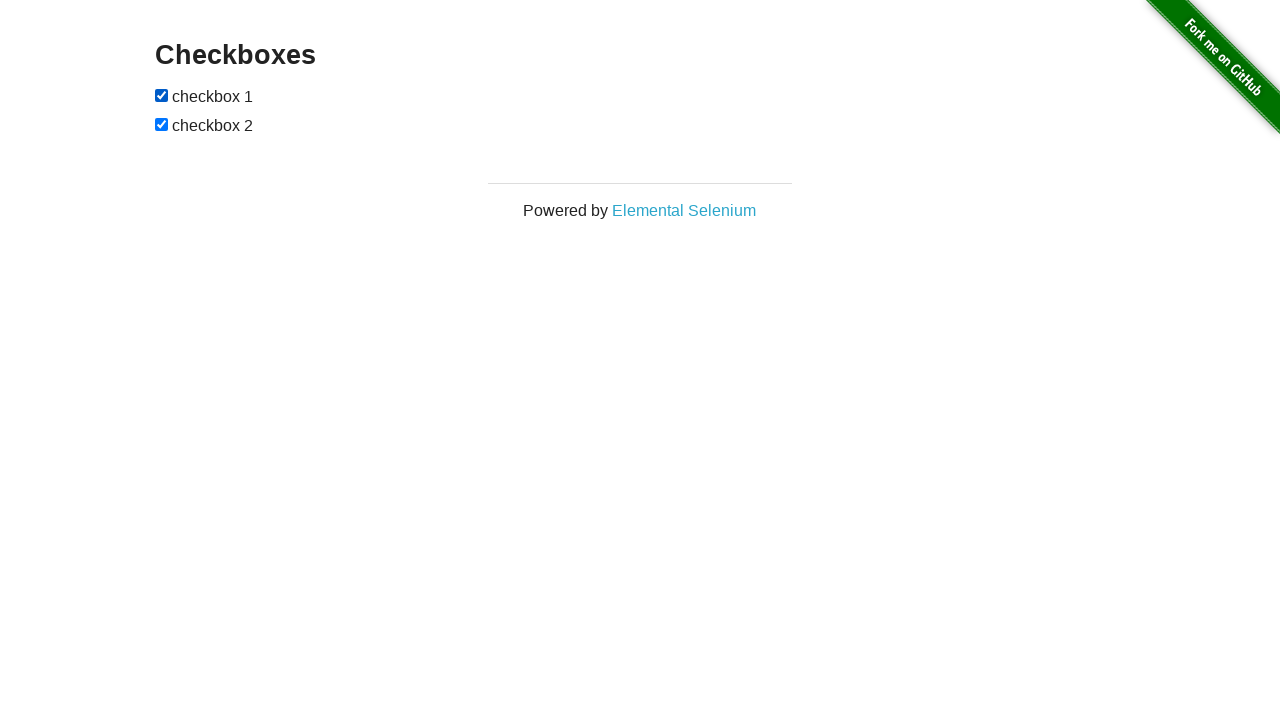

Second checkbox was already selected, no action needed
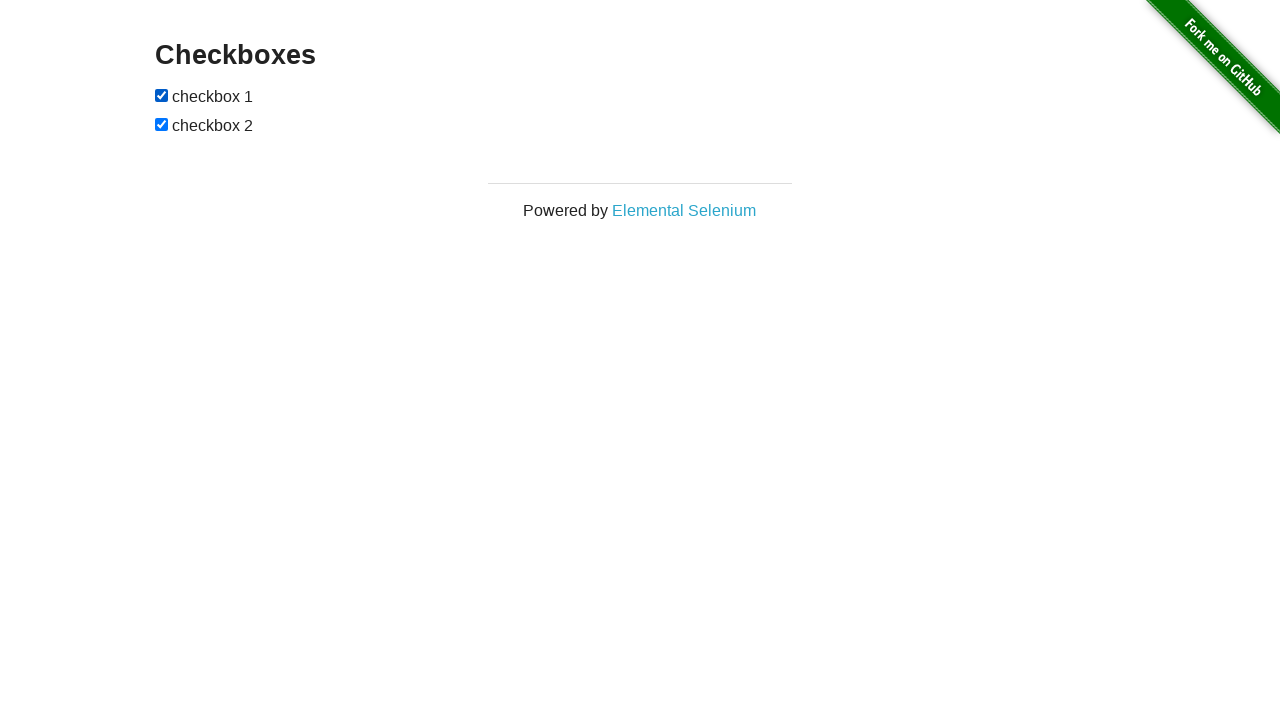

Verified first checkbox is checked
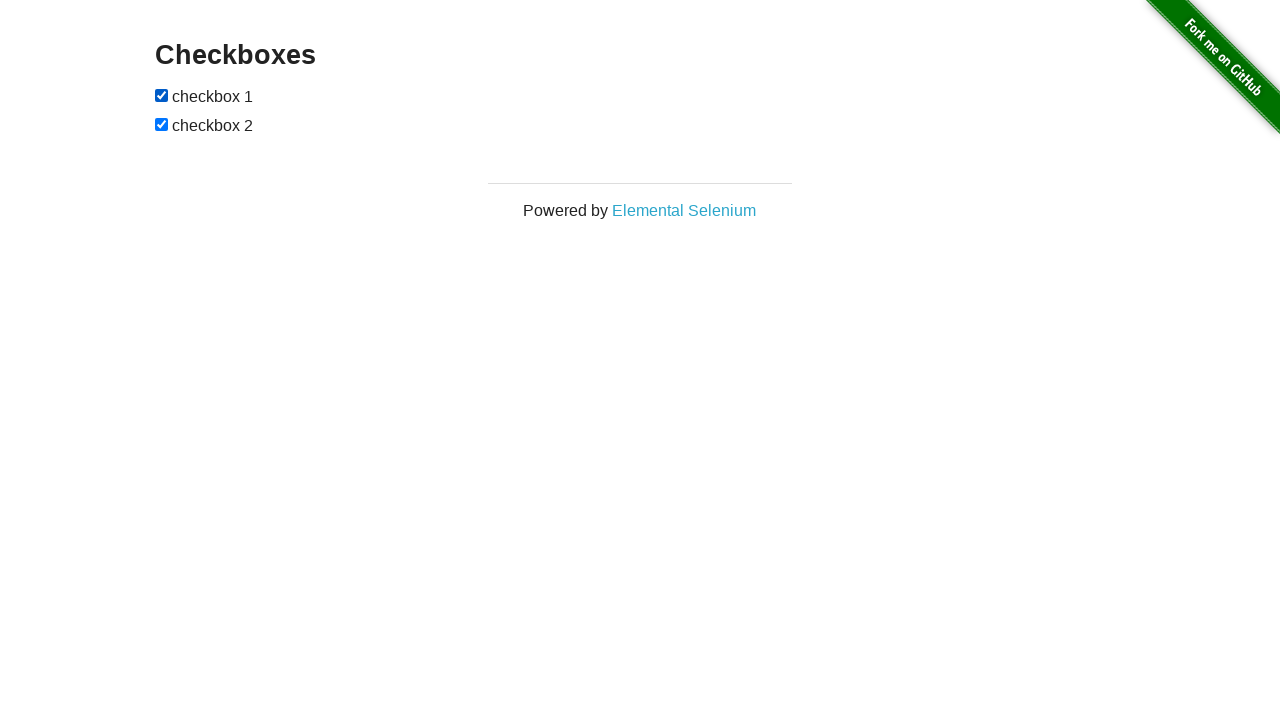

Verified second checkbox is checked
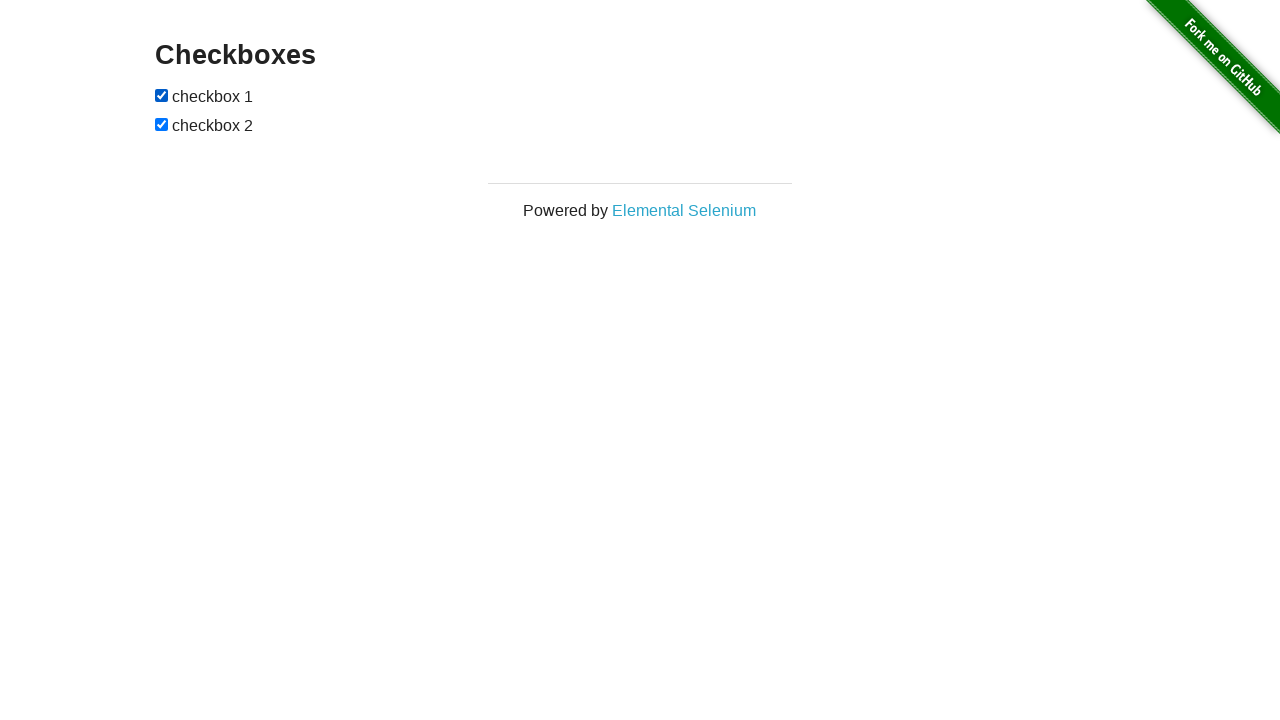

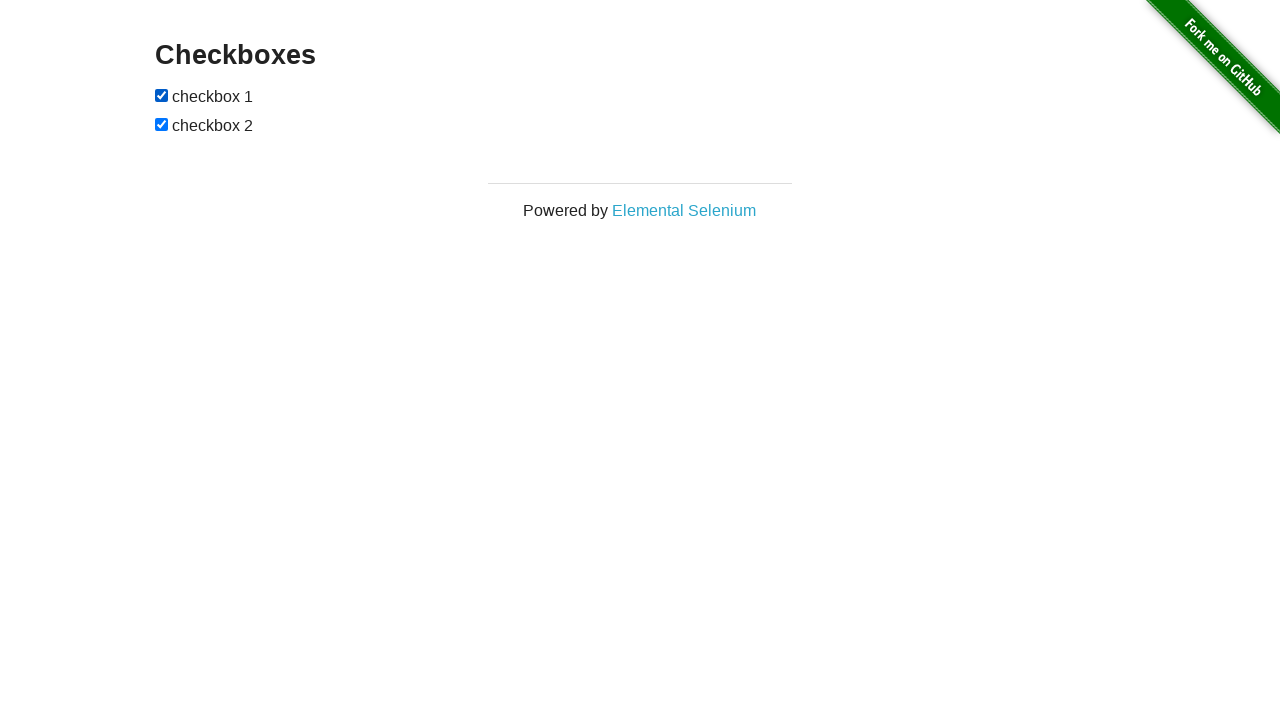